Navigates to a web application security demo site and verifies the page loads by checking the title

Starting URL: http://zero.webappsecurity.com/

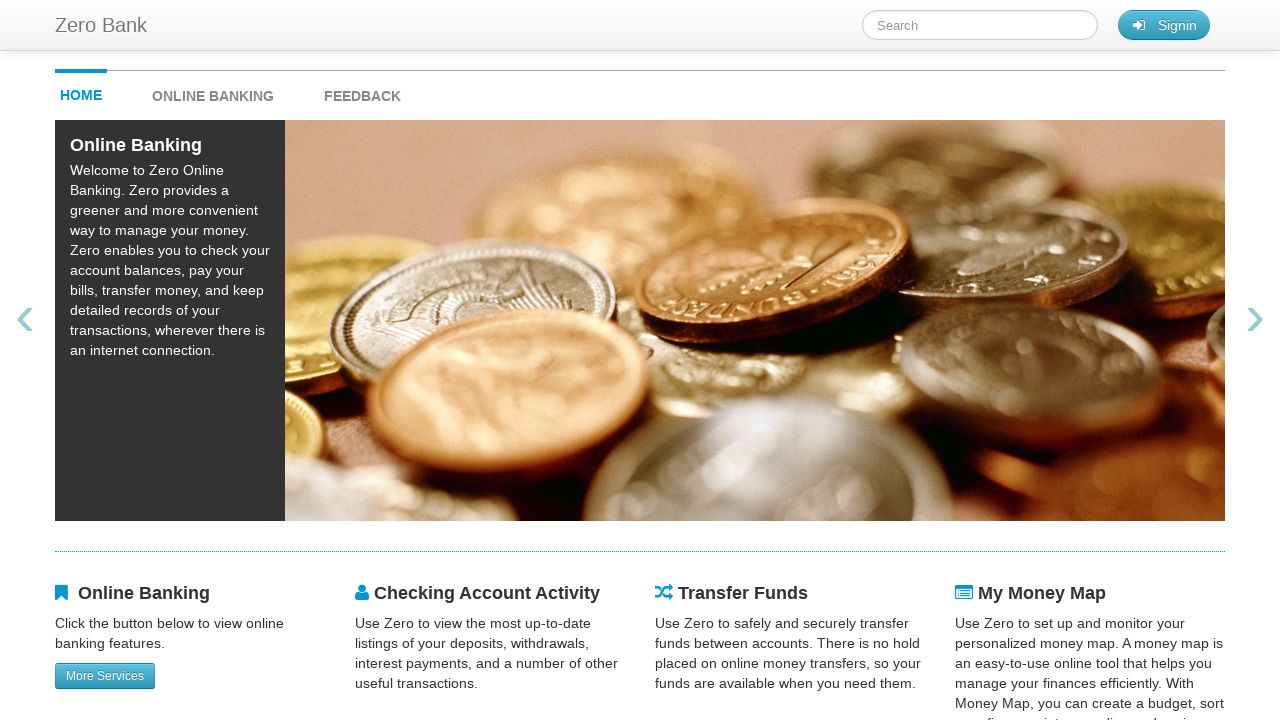

Navigated to http://zero.webappsecurity.com/
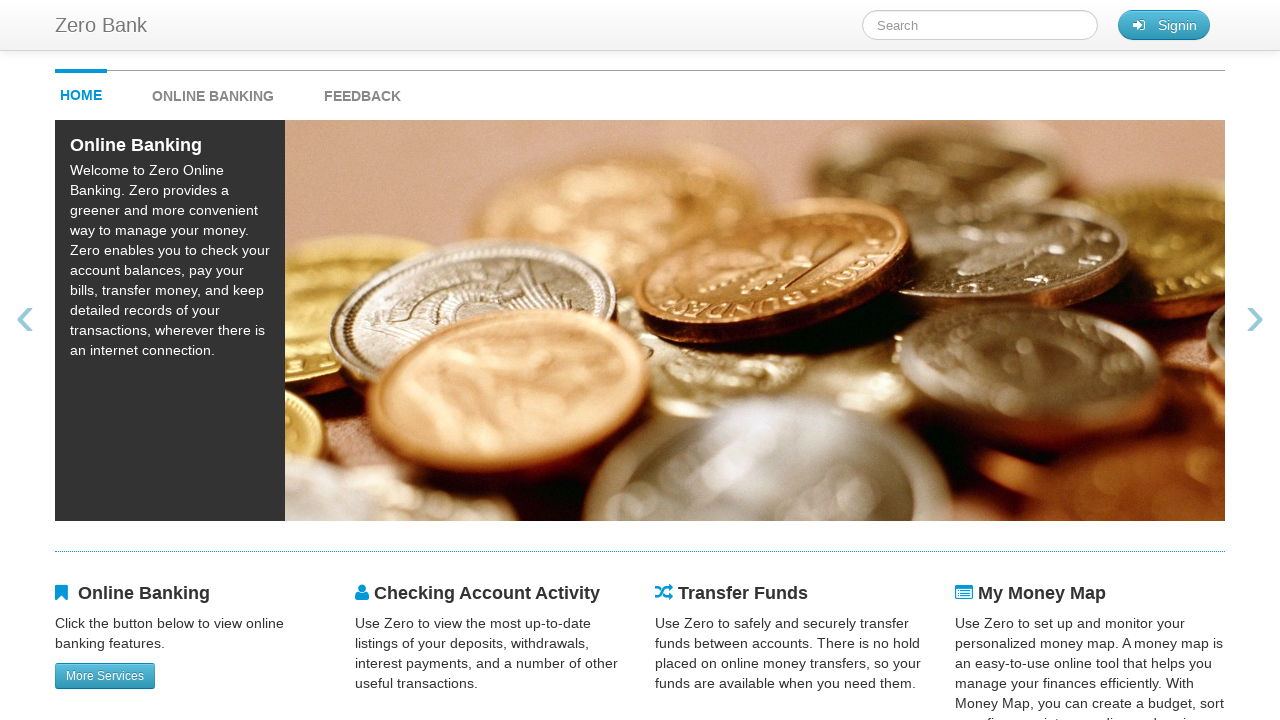

Page loaded (domcontentloaded state reached)
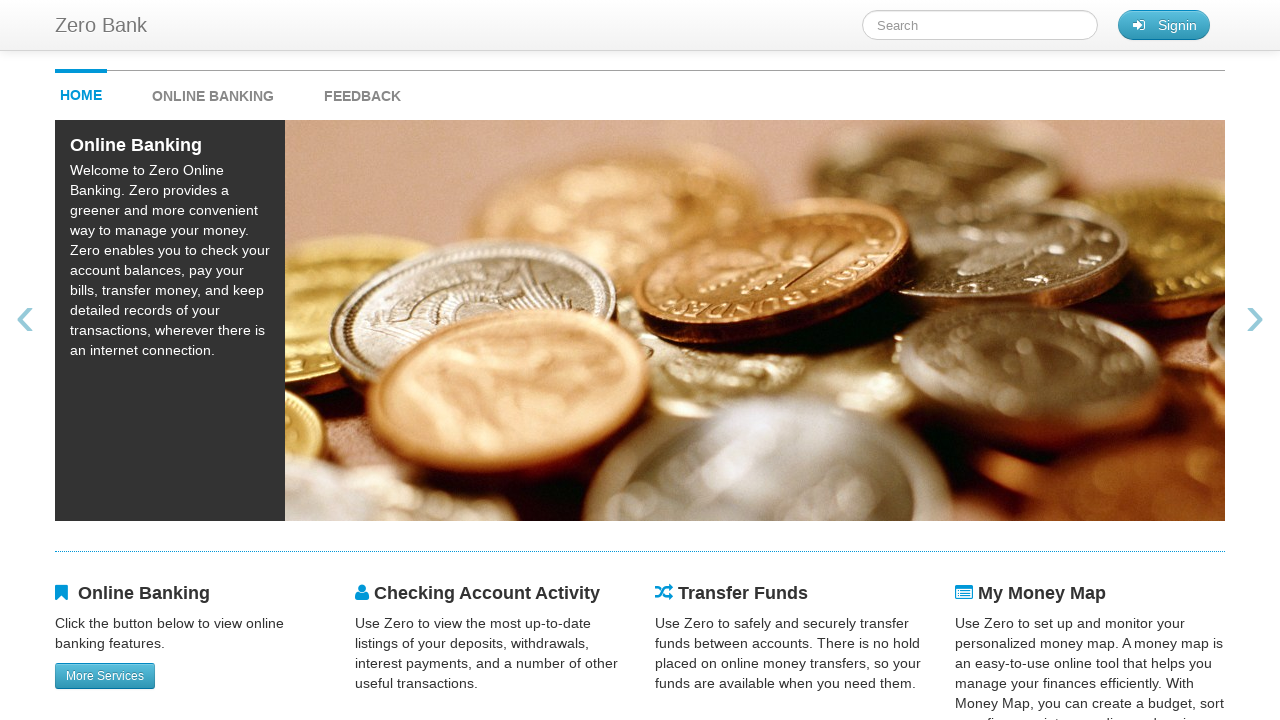

Retrieved page title: 'Zero - Personal Banking - Loans - Credit Cards'
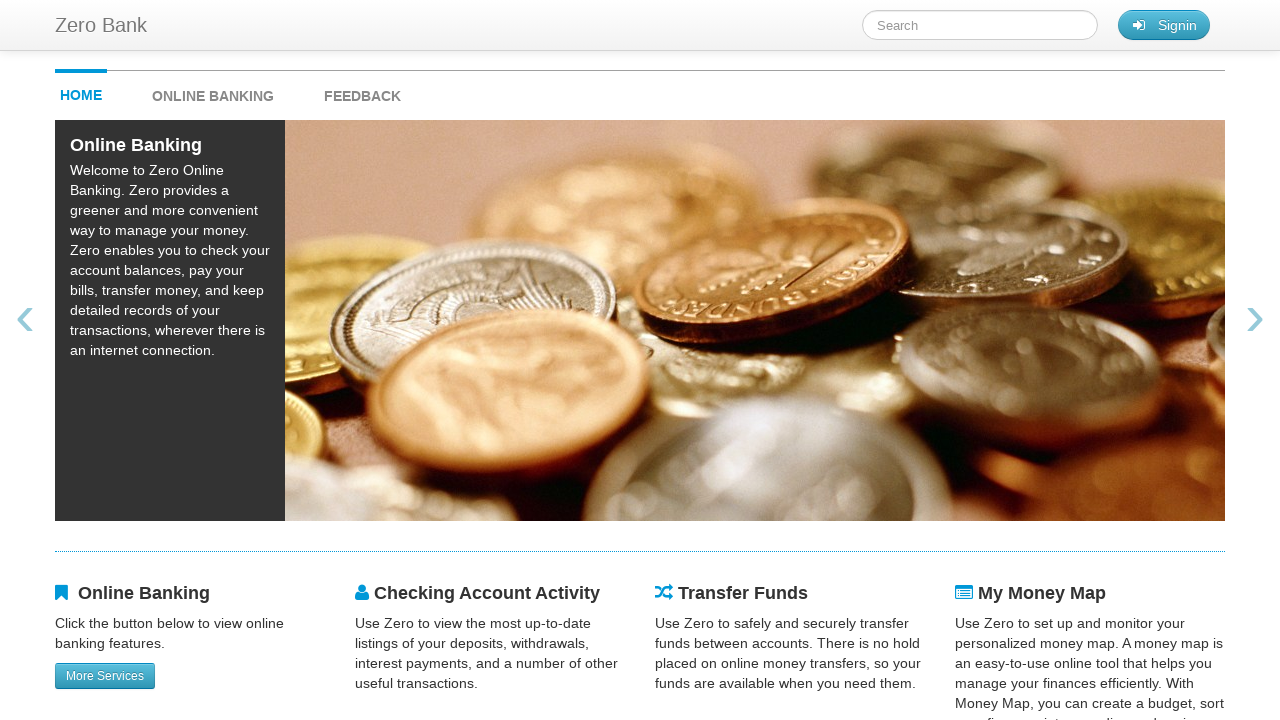

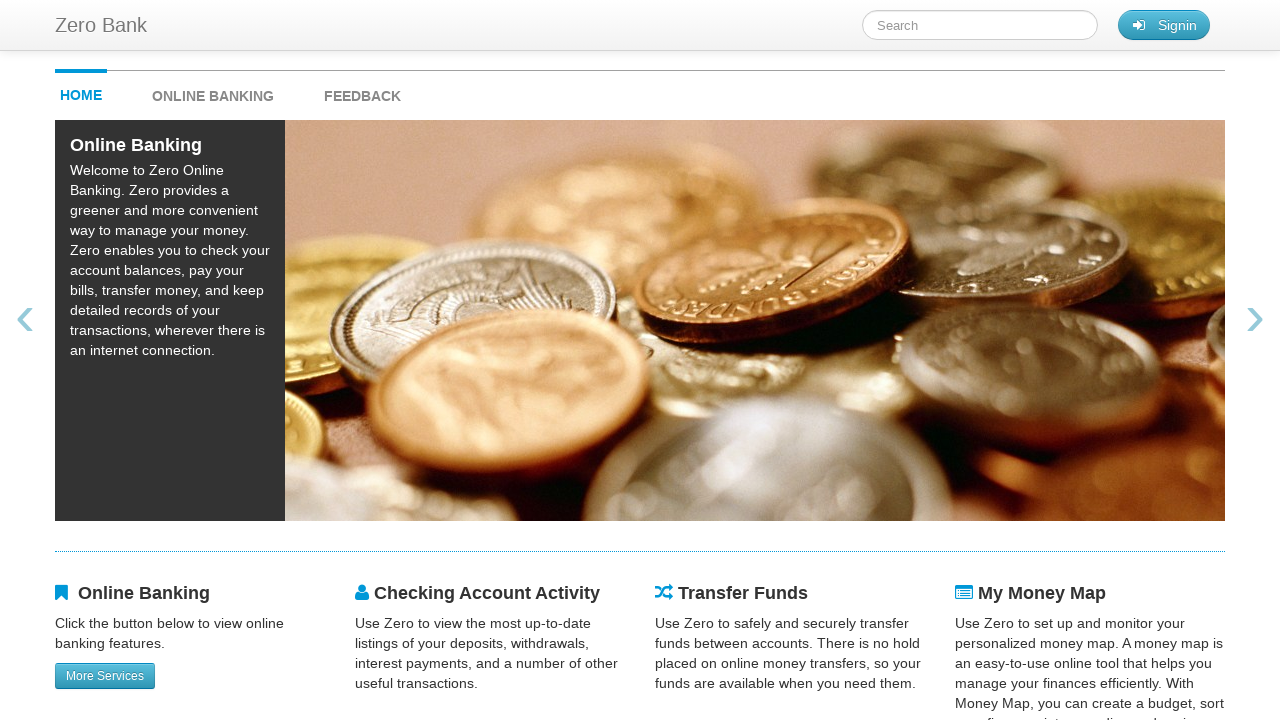